Tests the car search filter functionality on ss.lv by filling in price range, year range, engine type, transmission type, and body type filters to narrow down car listings.

Starting URL: https://www.ss.lv/lv/transport/cars/

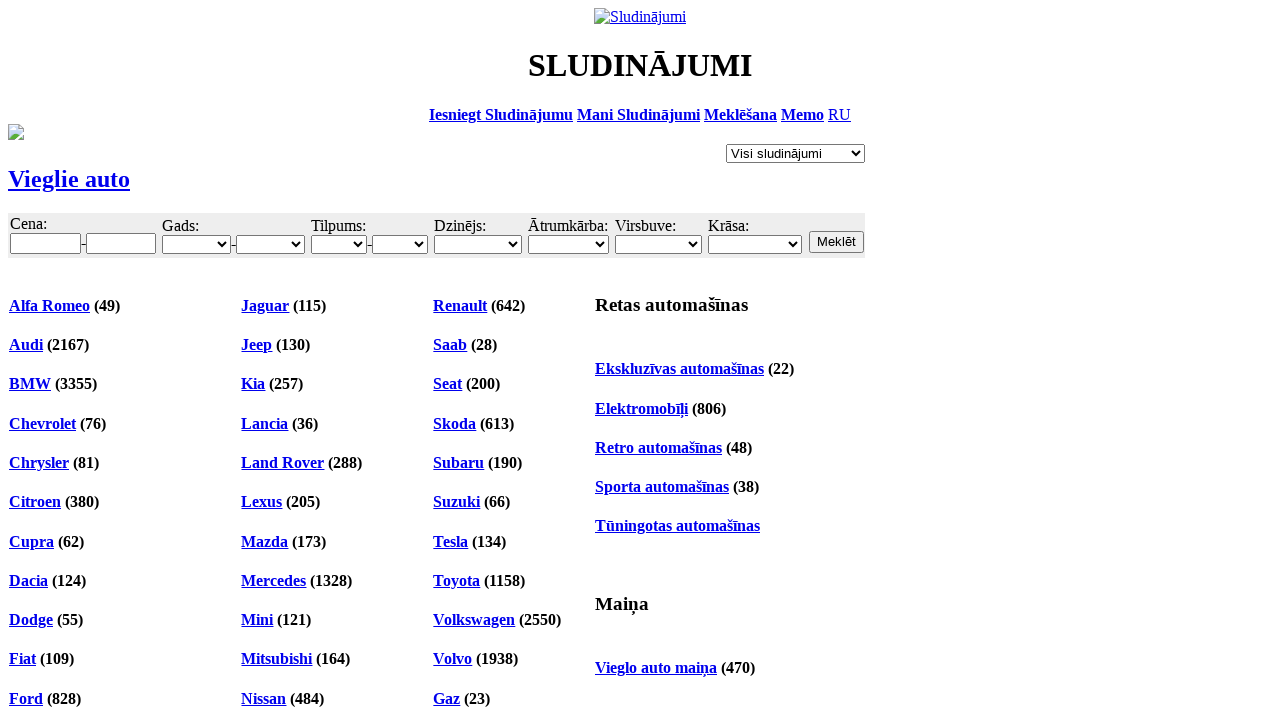

Filled minimum price field with €2000 on #f_o_8_min
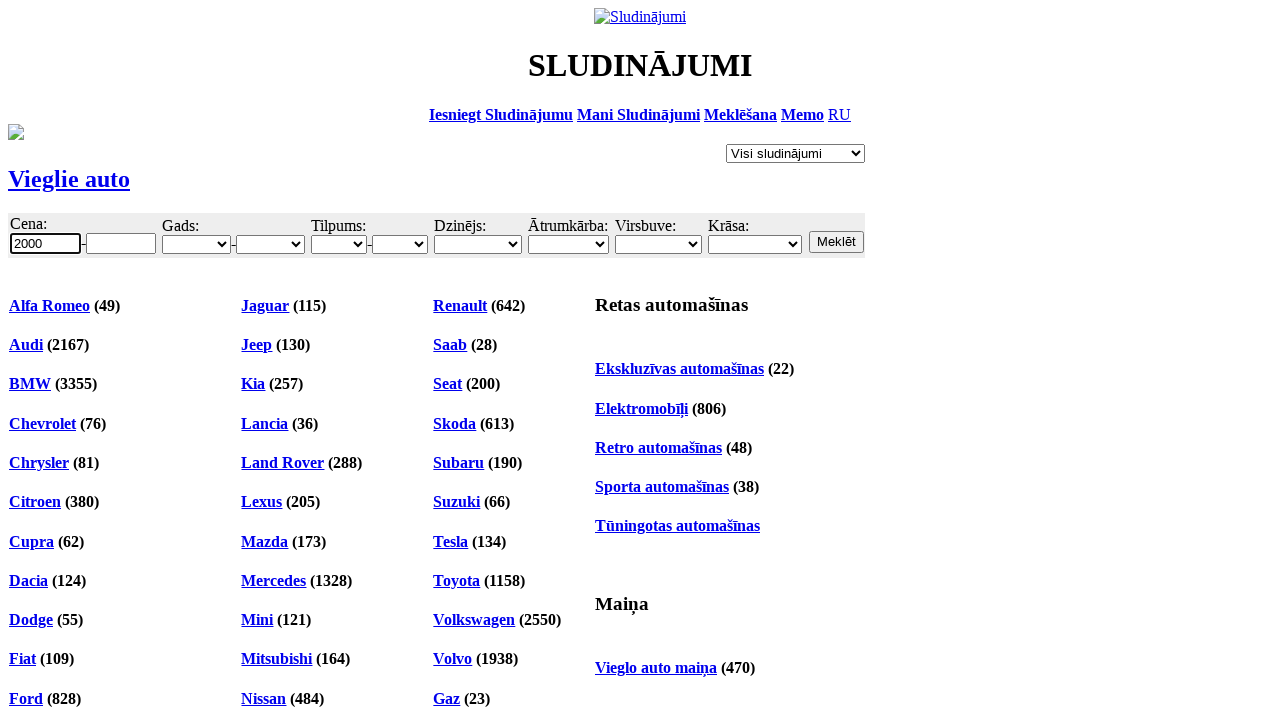

Filled maximum price field with €4000 on #f_o_8_max
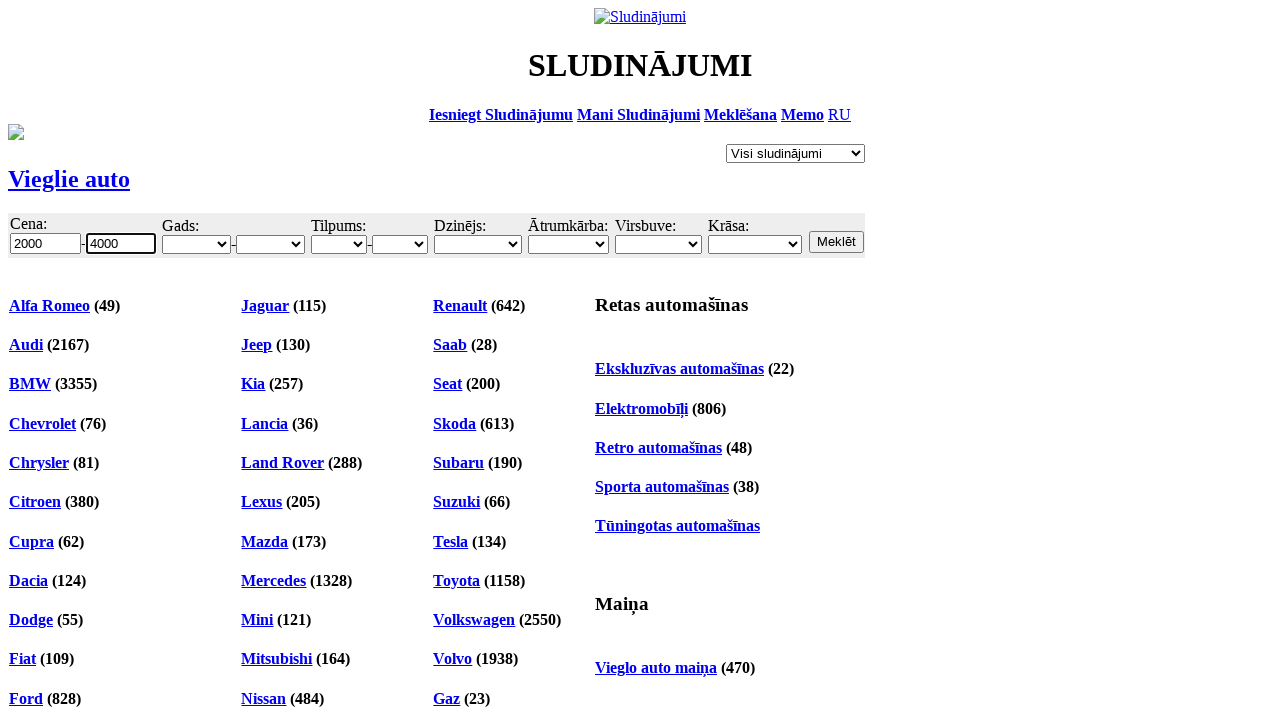

Clicked minimum year dropdown at (196, 244) on select[name='topt[18][min]']
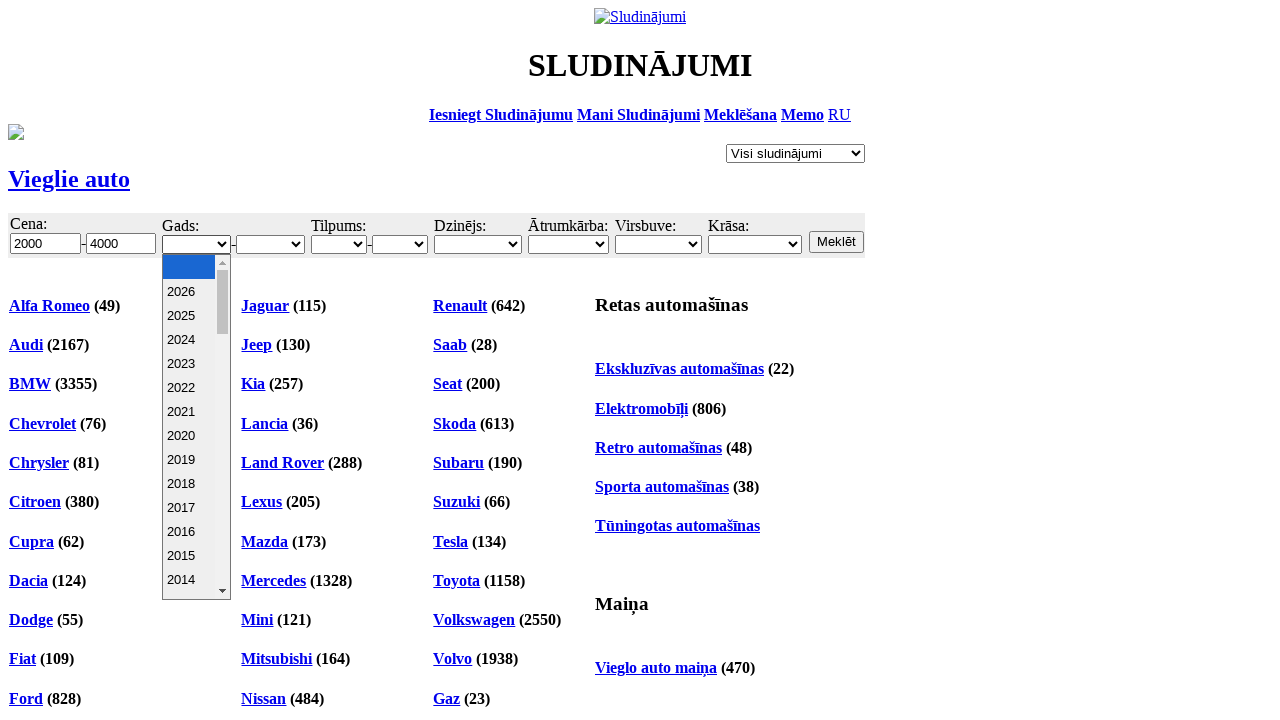

Selected minimum year 2000 on select[name='topt[18][min]']
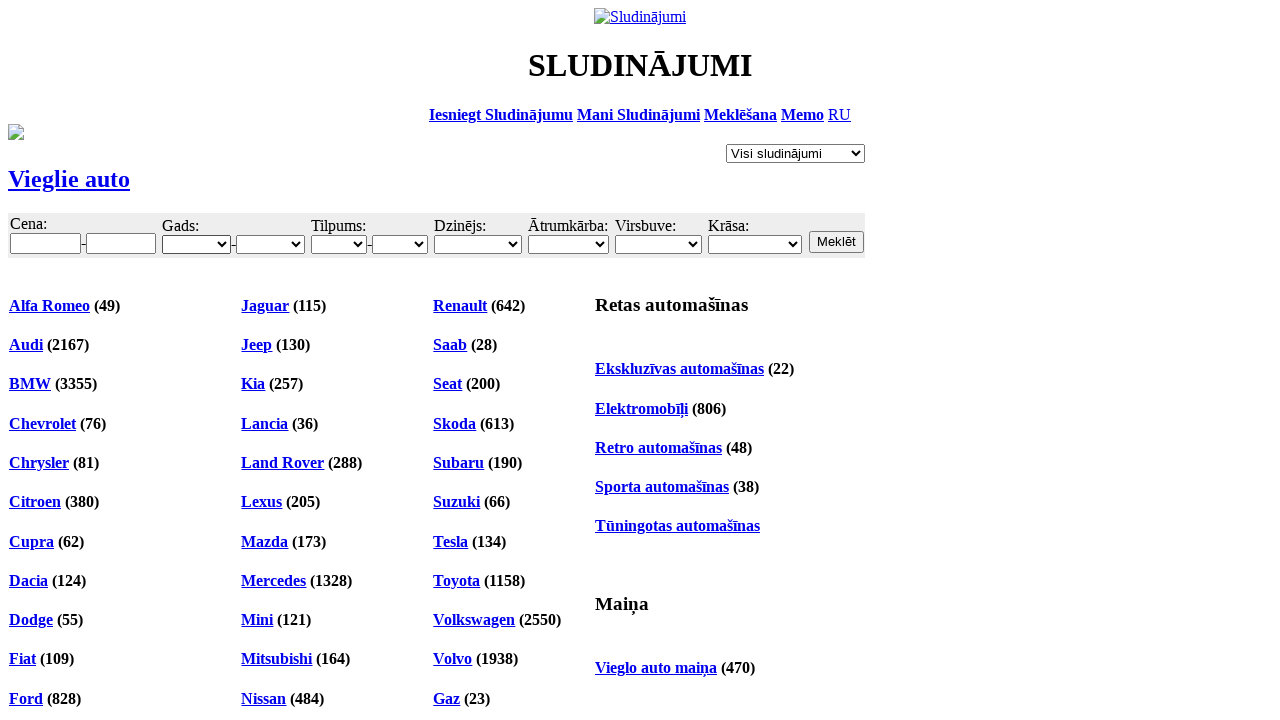

Clicked maximum year dropdown at (270, 244) on select[name='topt[18][max]']
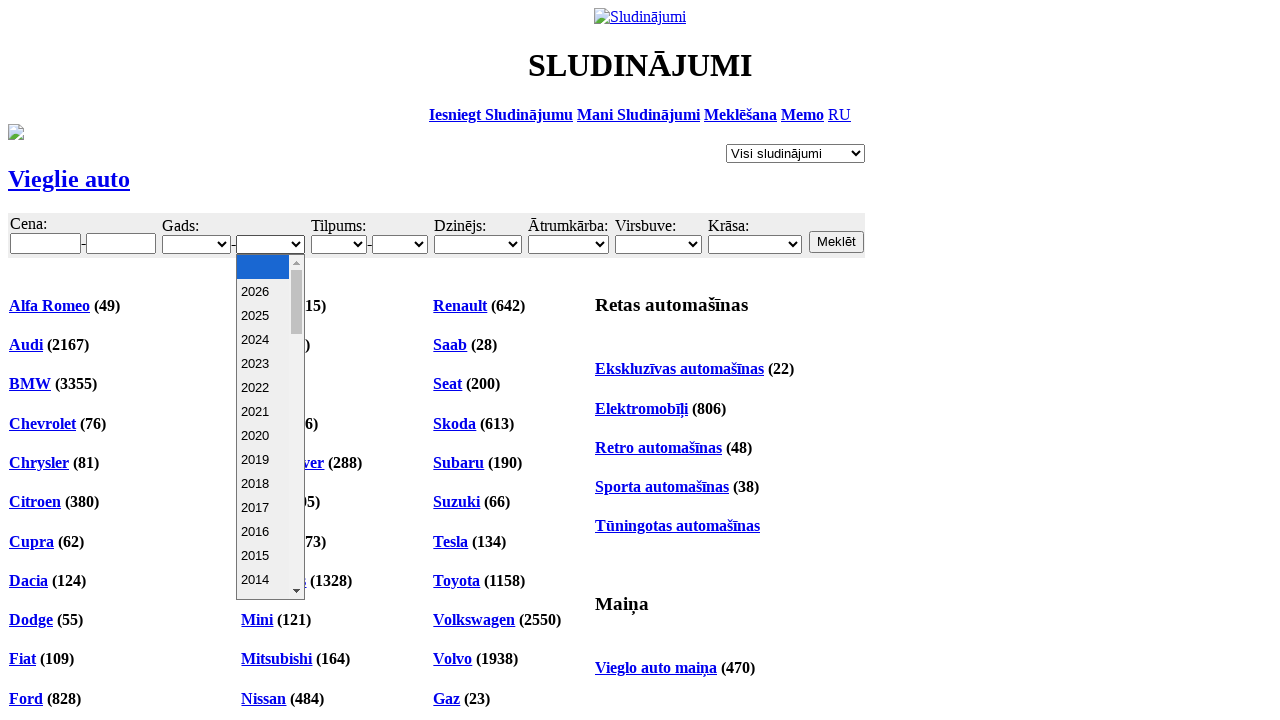

Selected maximum year 2020 on select[name='topt[18][max]']
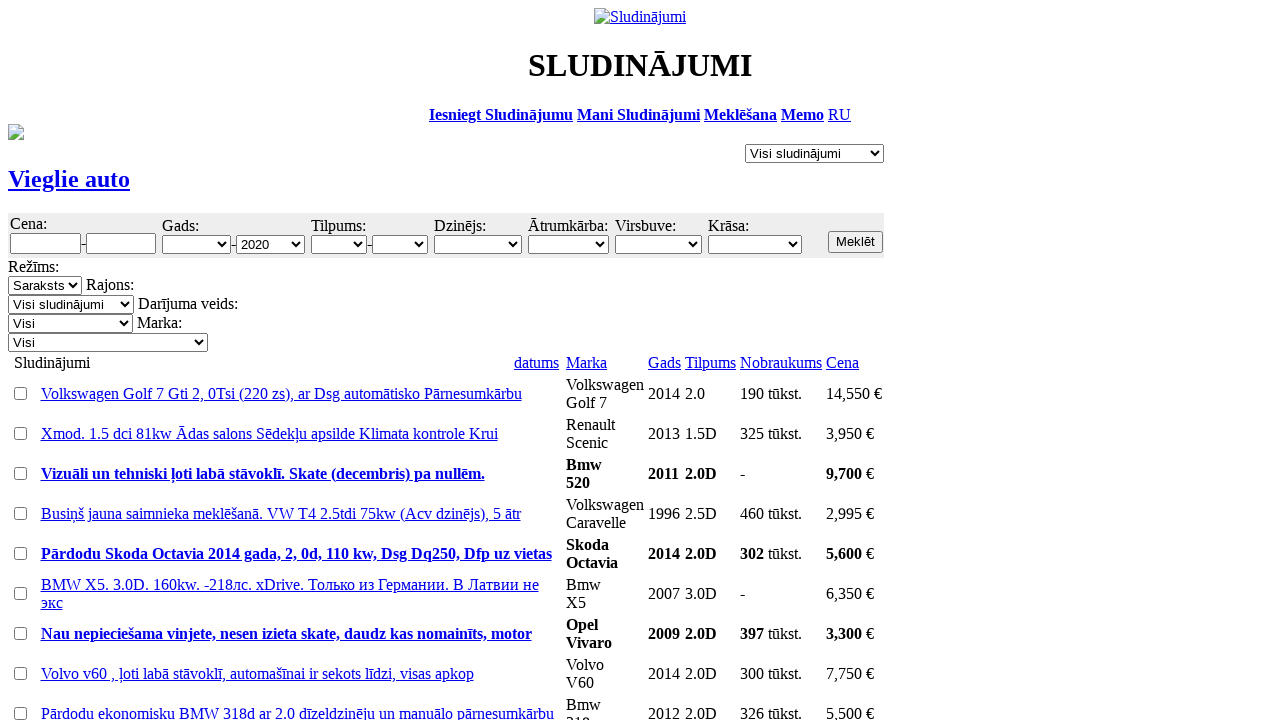

Clicked engine type dropdown at (478, 244) on select[name='opt[34]']
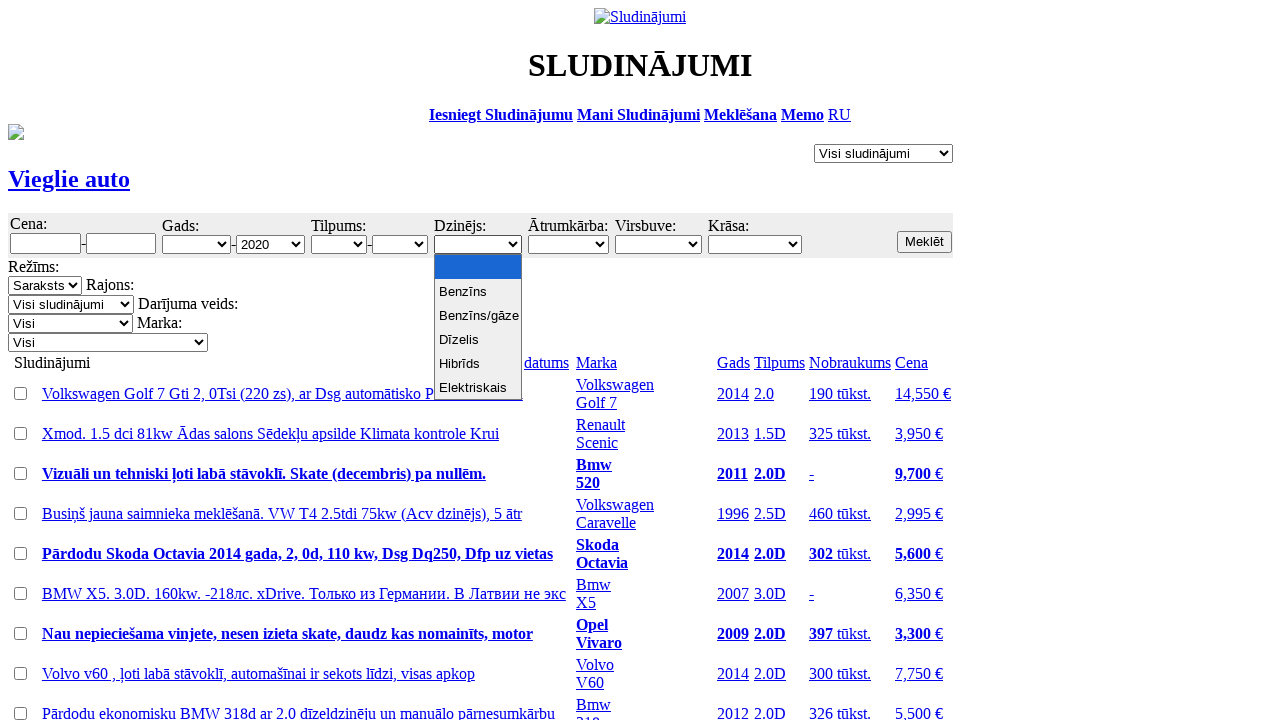

Selected engine type 'Dīzelis' (Diesel) on select[name='opt[34]']
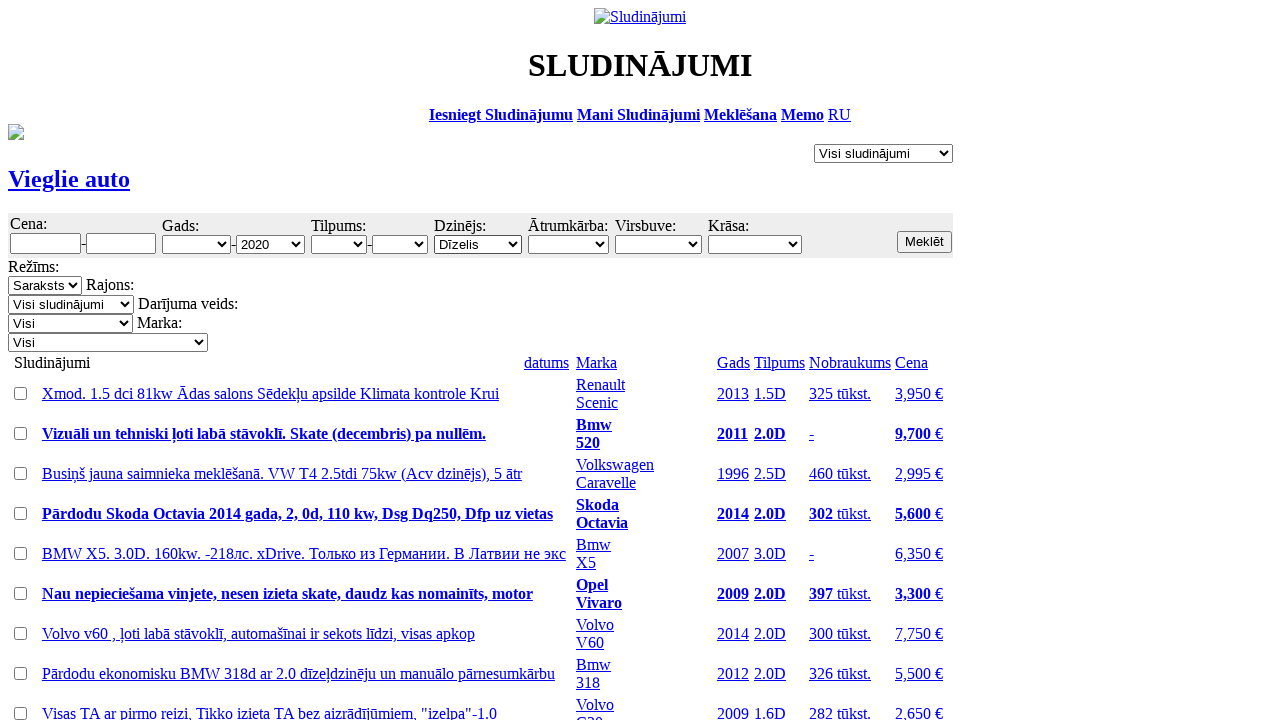

Clicked transmission type dropdown at (568, 244) on select[name='opt[35]']
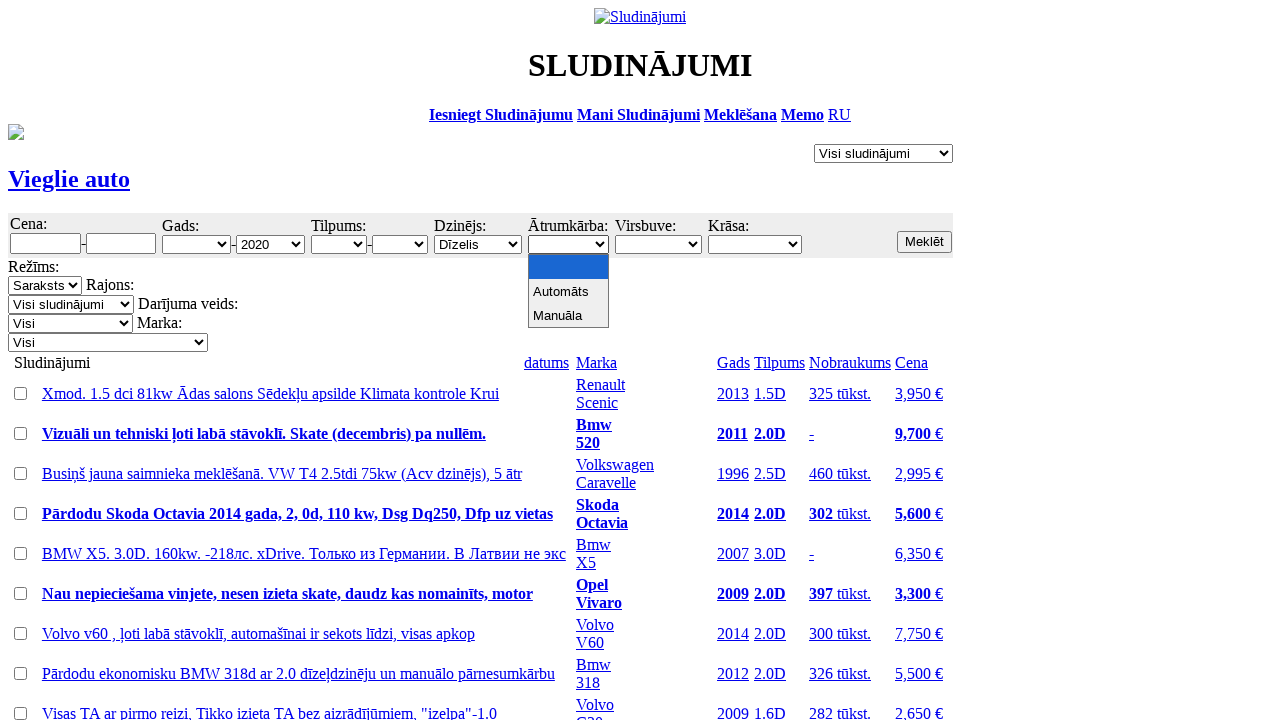

Selected transmission type 'Manuāla' (Manual) on select[name='opt[35]']
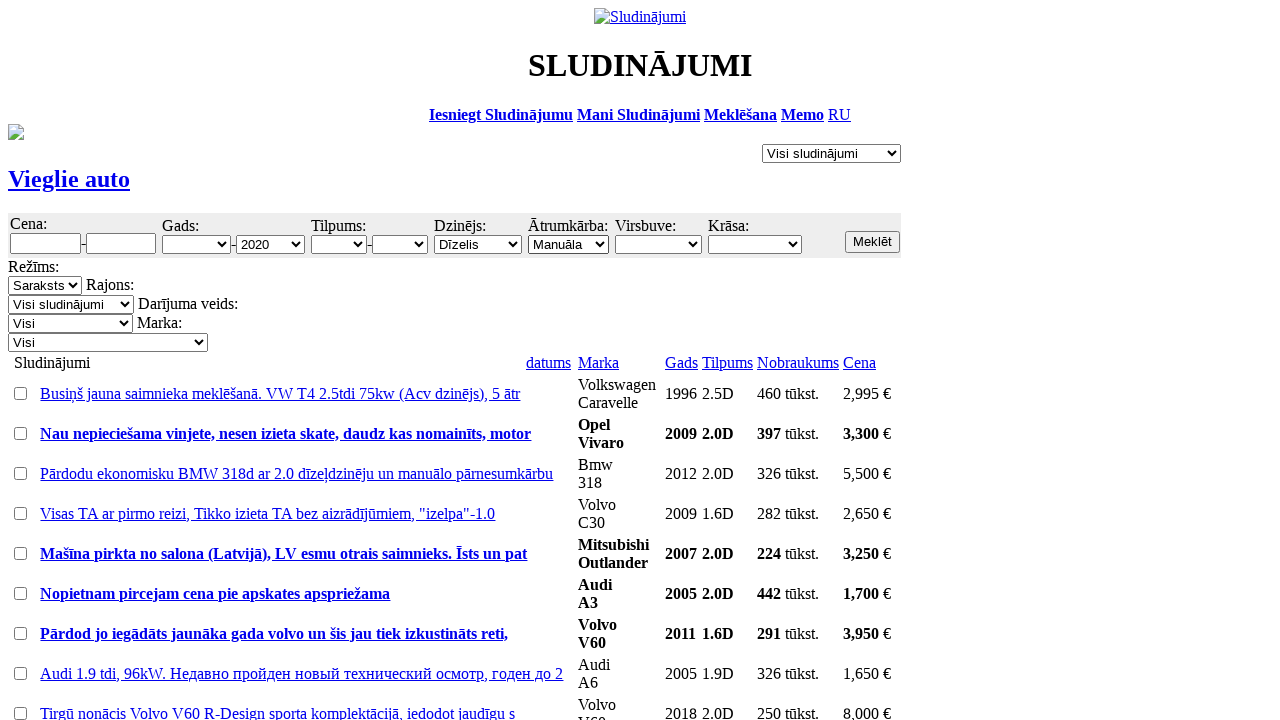

Clicked body type dropdown at (658, 244) on select[name='opt[32]']
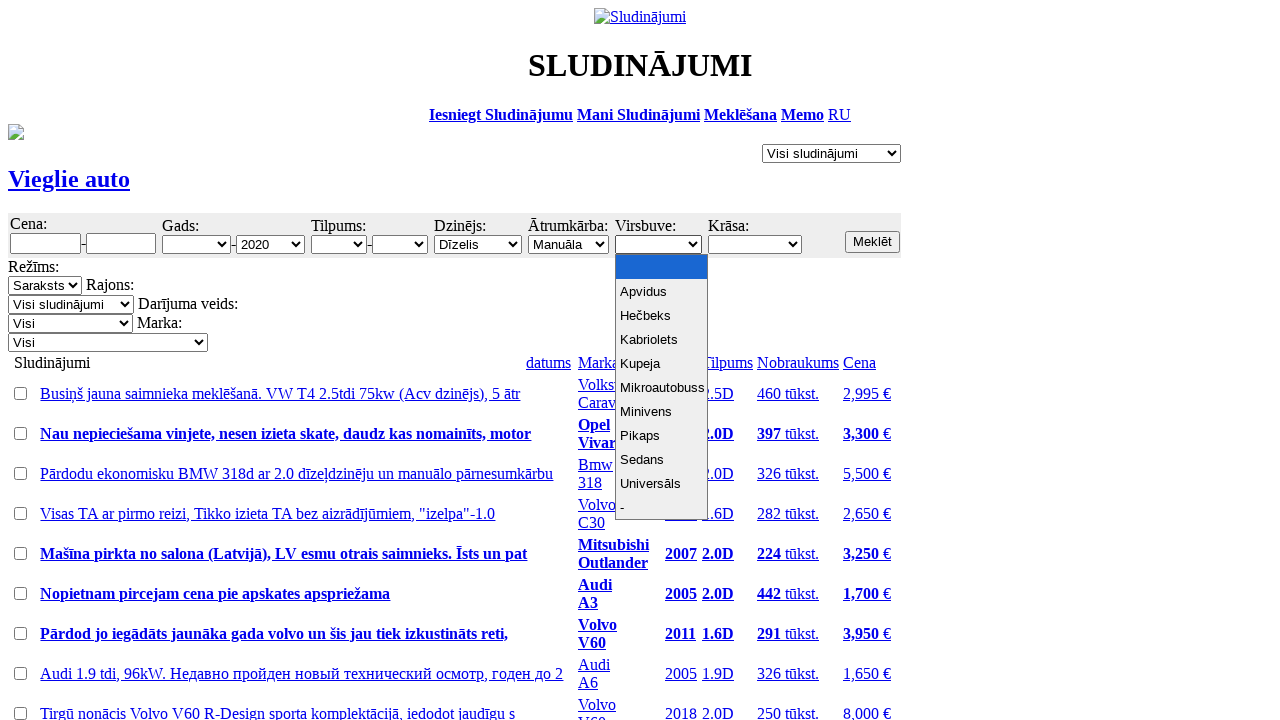

Selected body type 'Kupeja' (Coupe) on select[name='opt[32]']
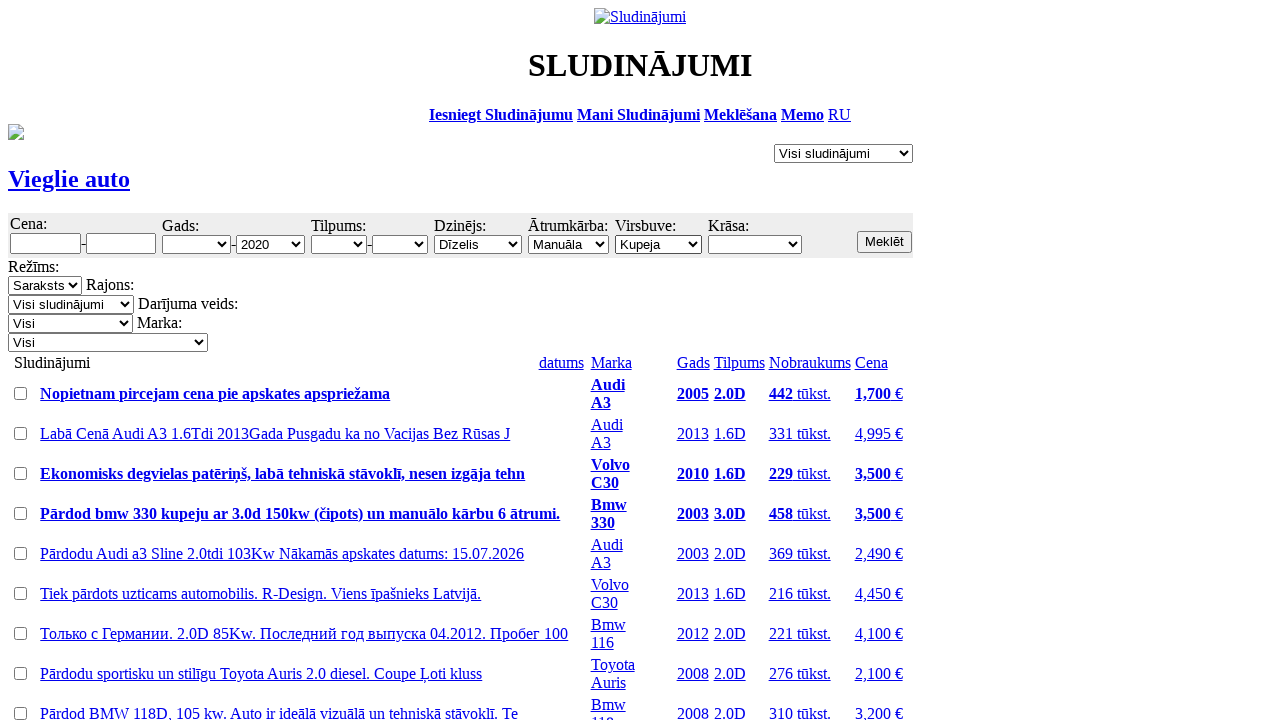

Filtered car search results loaded successfully
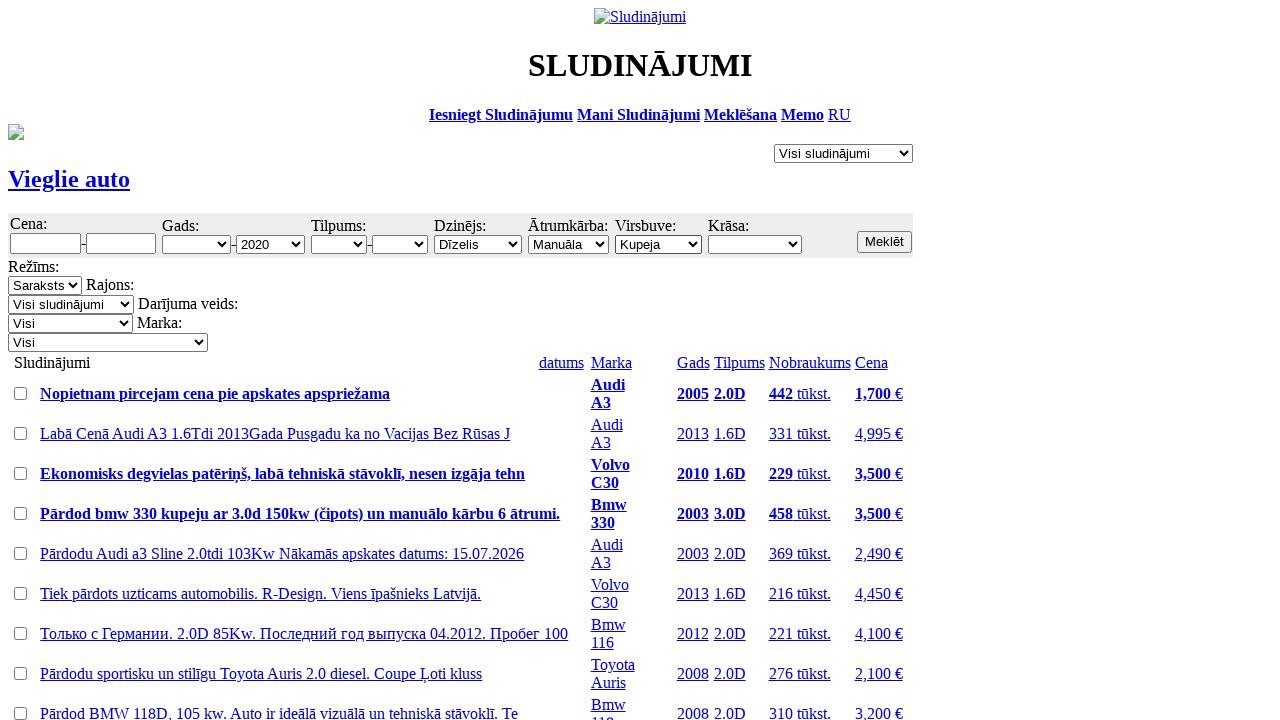

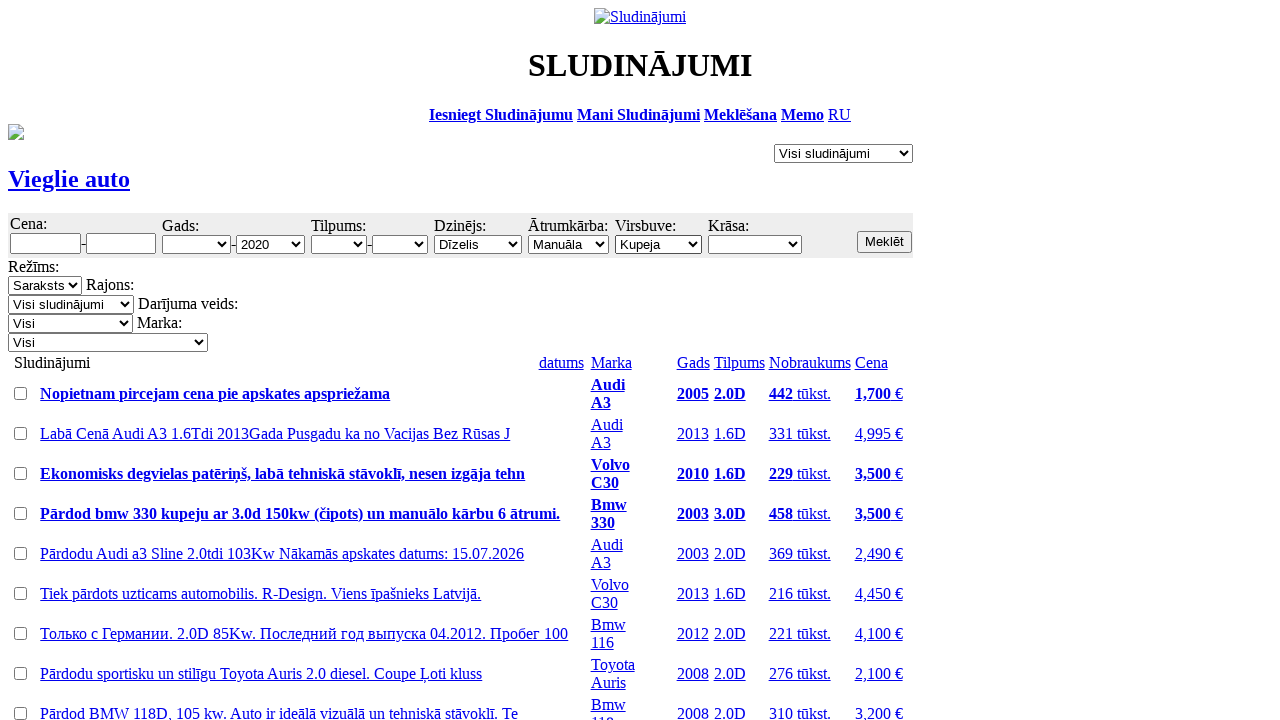